Tests the registration form on BlazeDemo by filling in user details (name, company, email, password) and submitting the form.

Starting URL: https://blazedemo.com/register

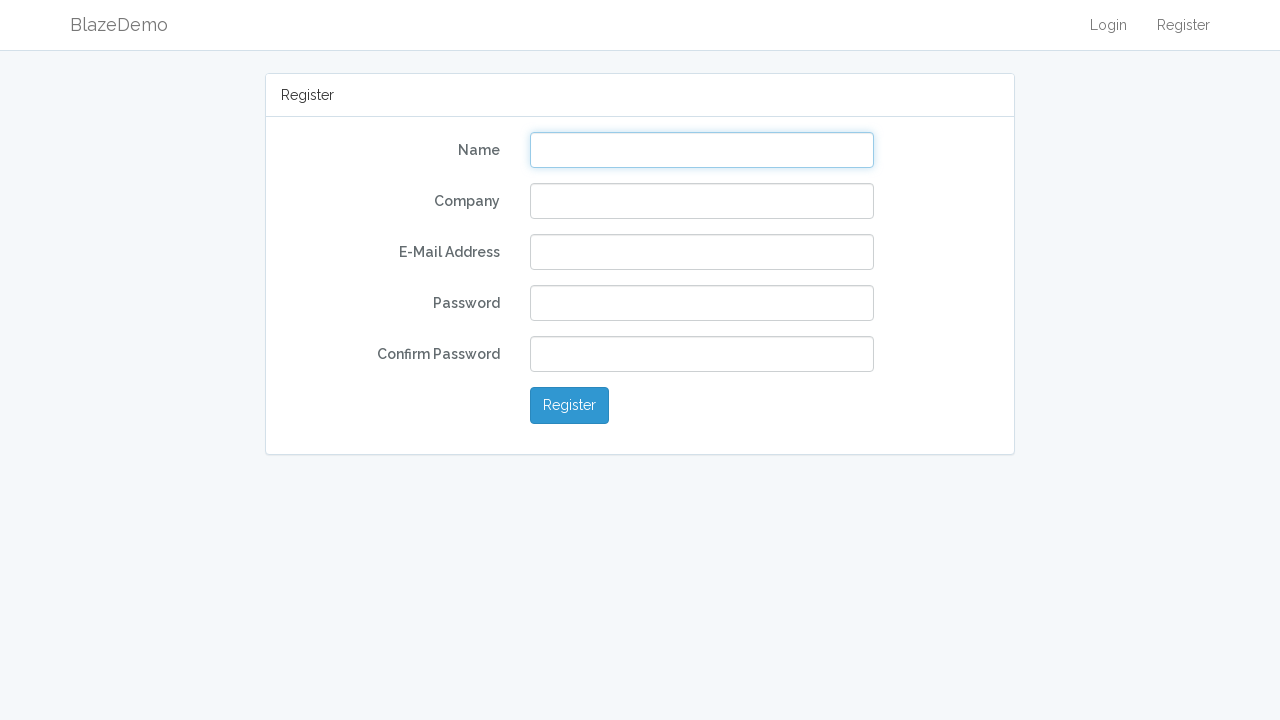

Filled name field with 'Marcus Thompson' on #name
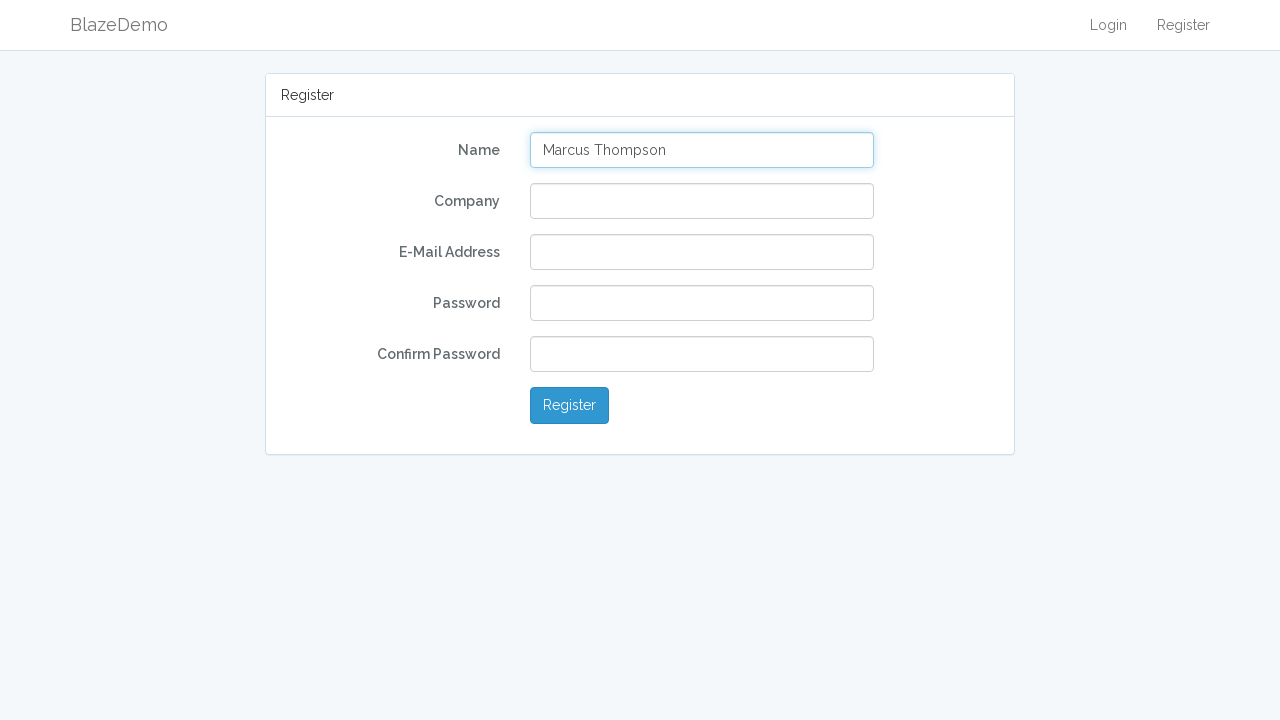

Filled company field with 'TechCorp Industries' on #company
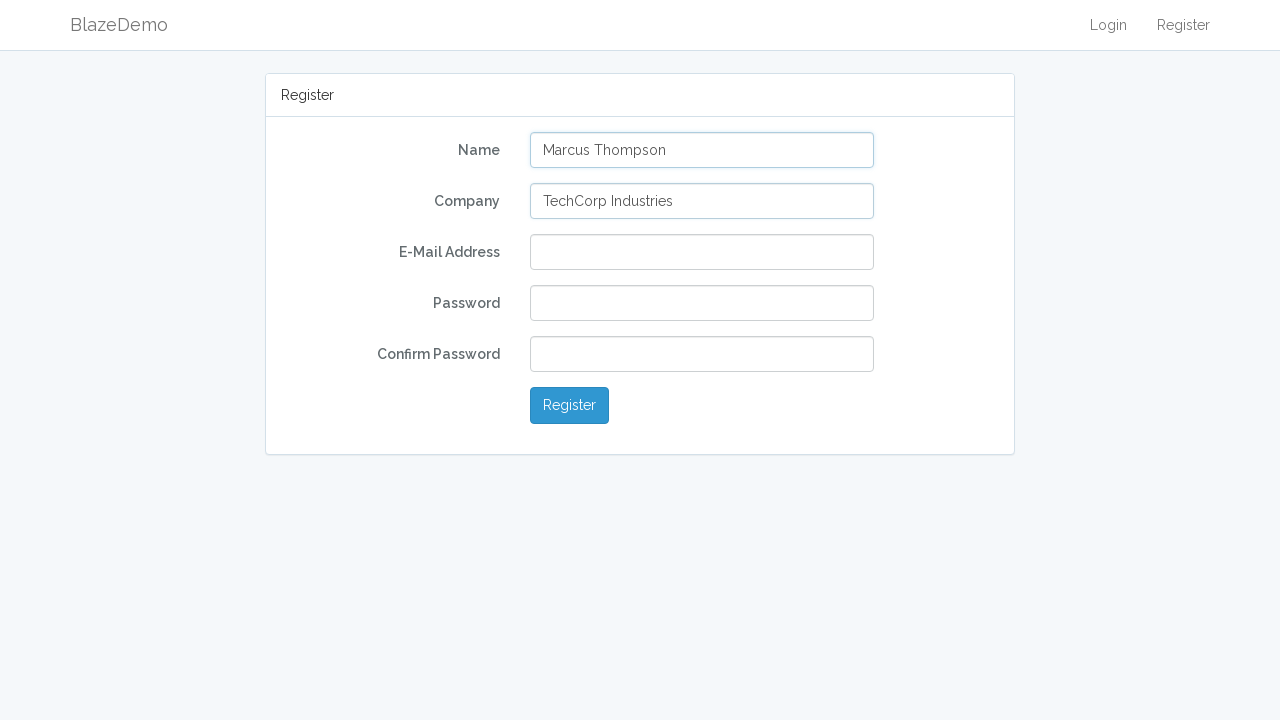

Filled email field with 'marcus.thompson@techcorp.com' on #email
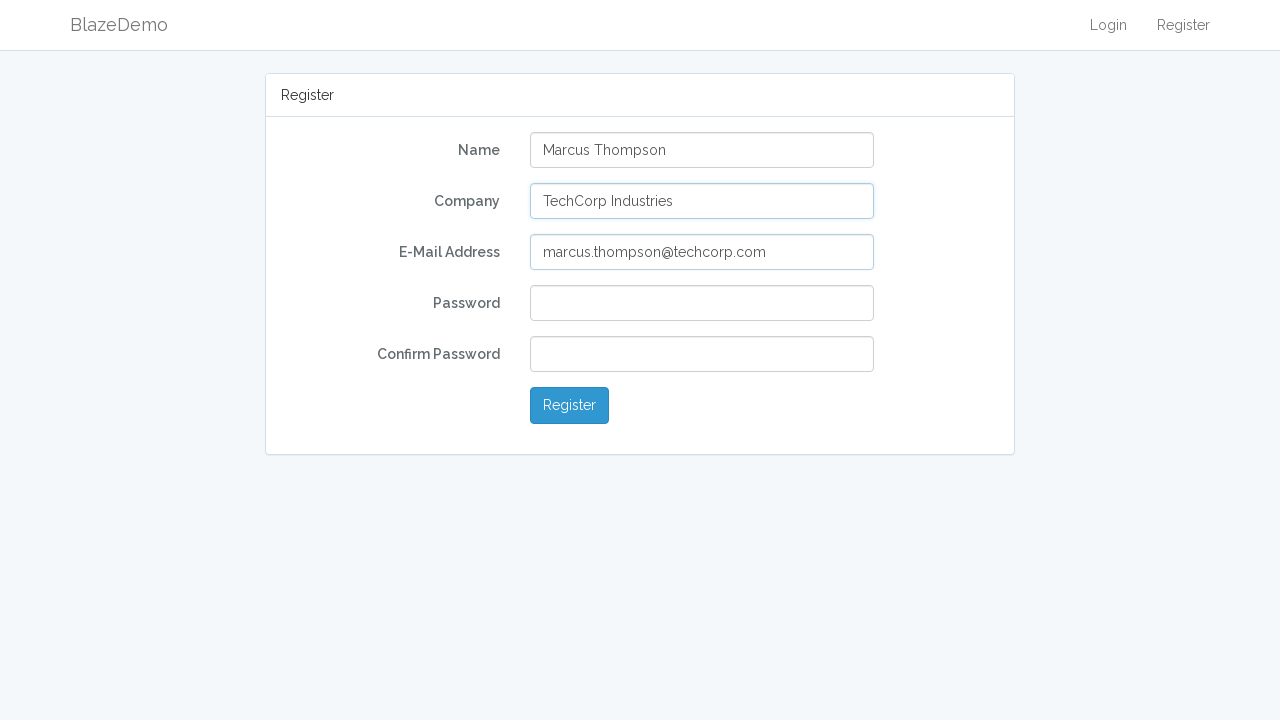

Filled password field with 'SecurePass456!' on #password
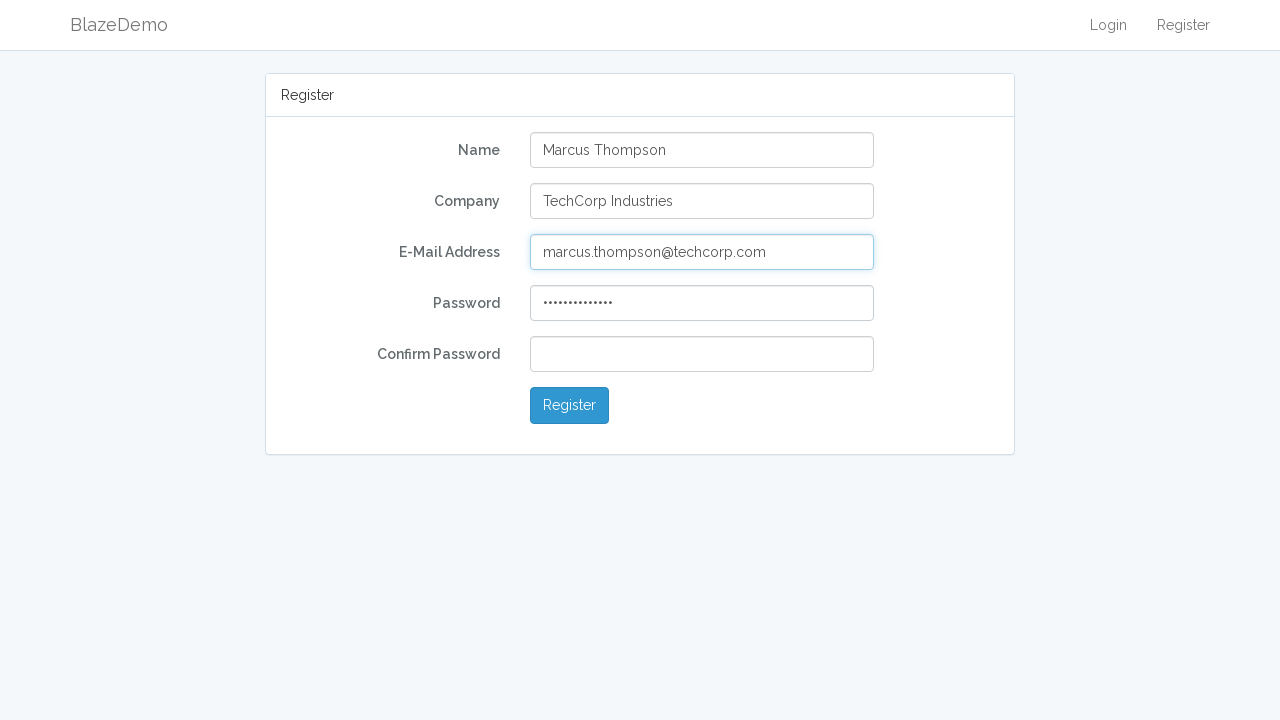

Filled password confirmation field with 'SecurePass456!' on #password-confirm
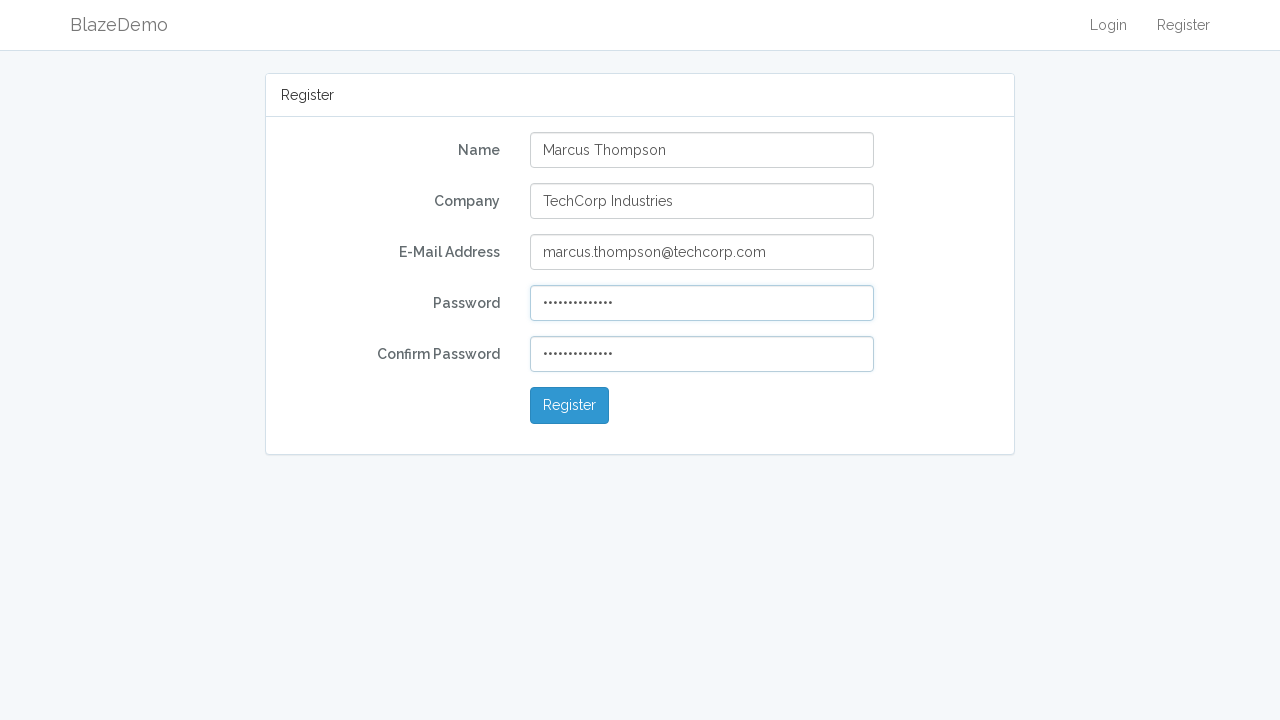

Clicked the register/submit button to complete registration at (570, 406) on .btn.btn-primary
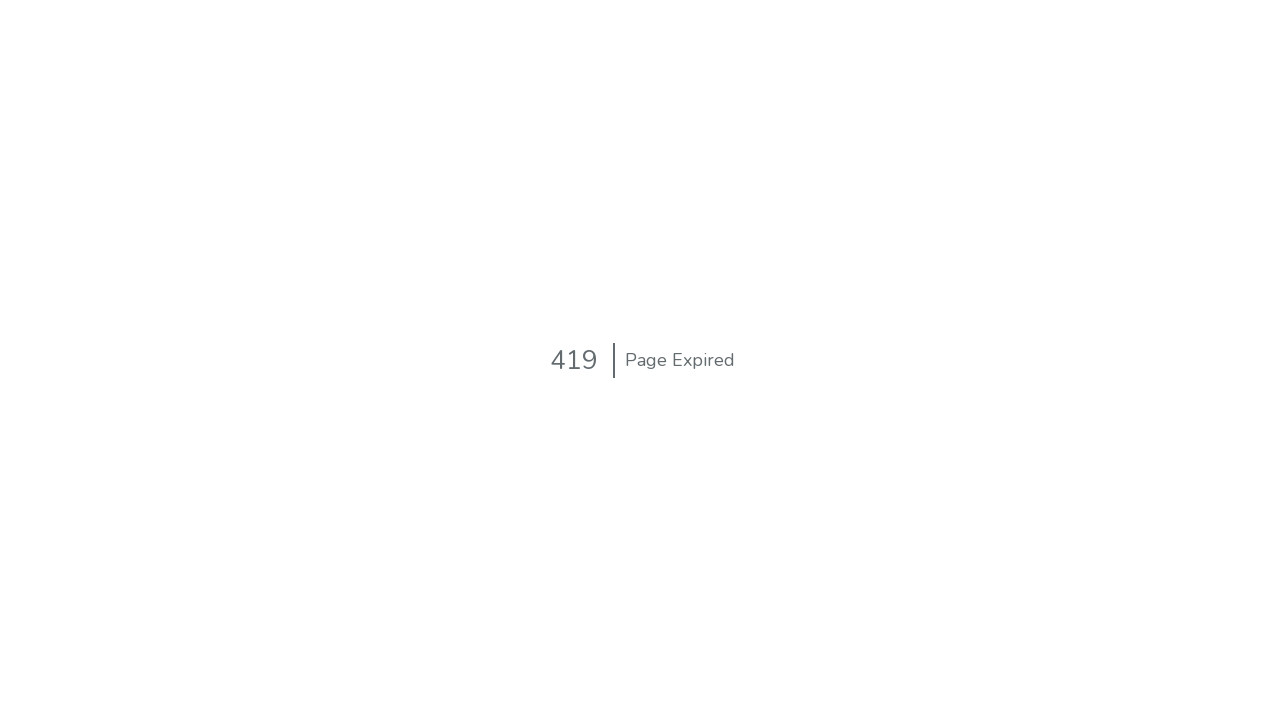

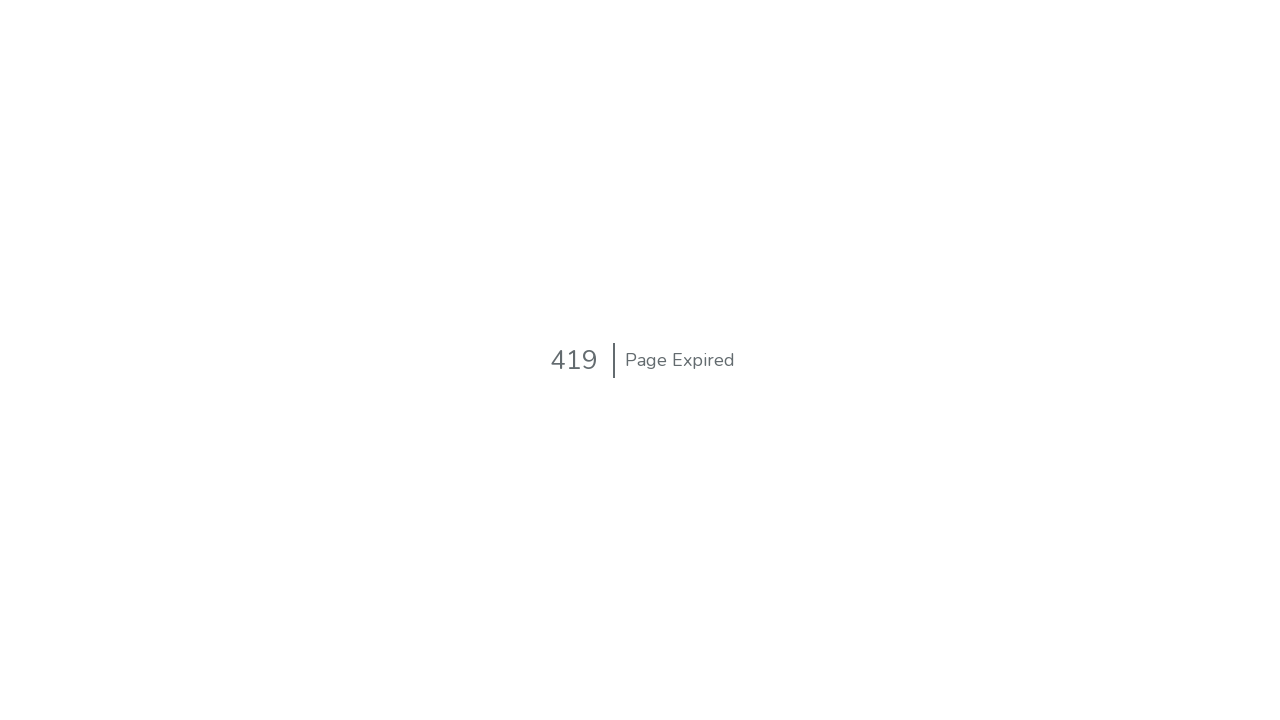